Tests multiple window handling functionality by navigating to a page, clicking a link that opens a new window, and switching to the new window to verify content

Starting URL: https://the-internet.herokuapp.com/

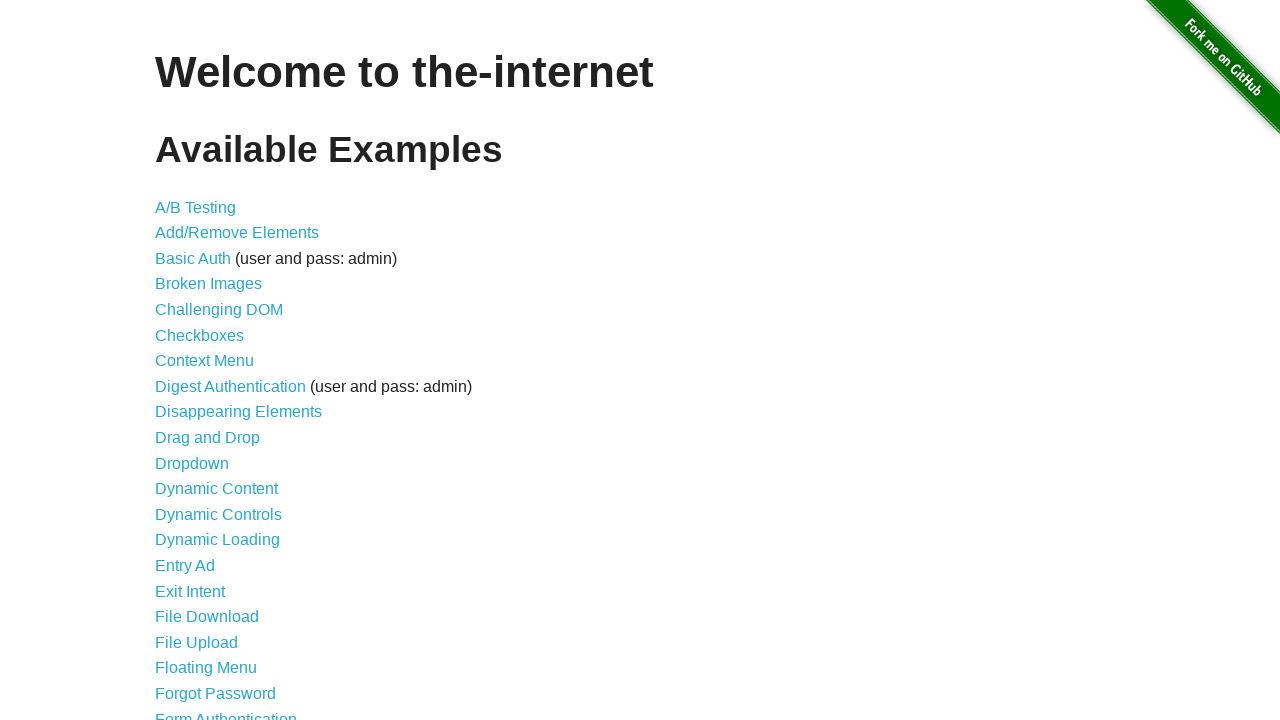

Clicked on Multiple Windows link at (218, 369) on xpath=//li/a[text()='Multiple Windows']
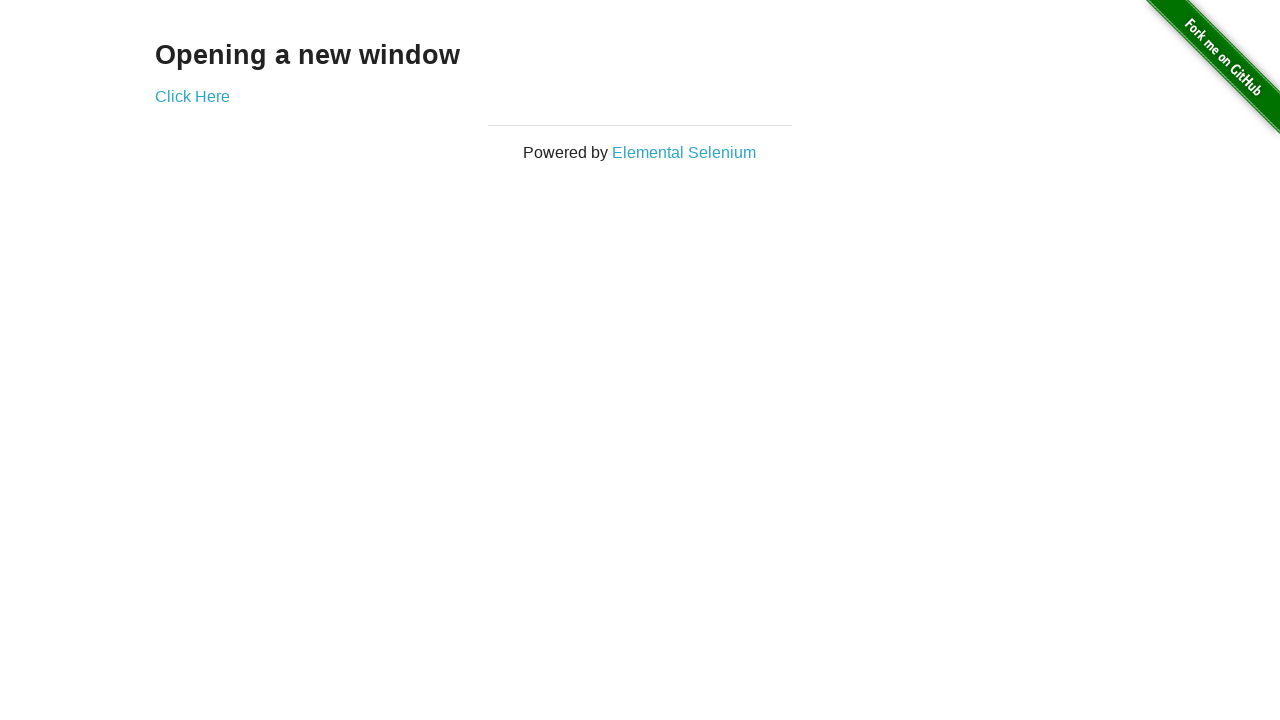

Multiple Windows page loaded and 'Click Here' link is visible
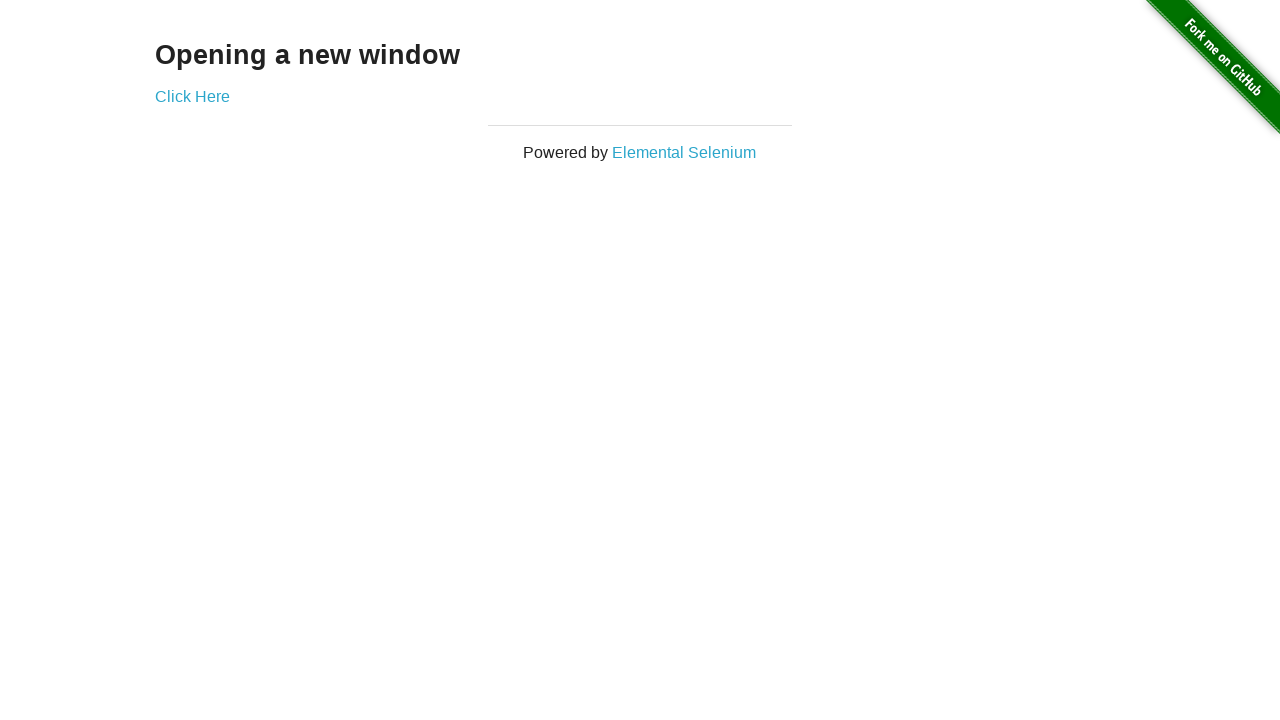

Clicked 'Click Here' link and new window opened at (192, 96) on xpath=//div/a[text()='Click Here']
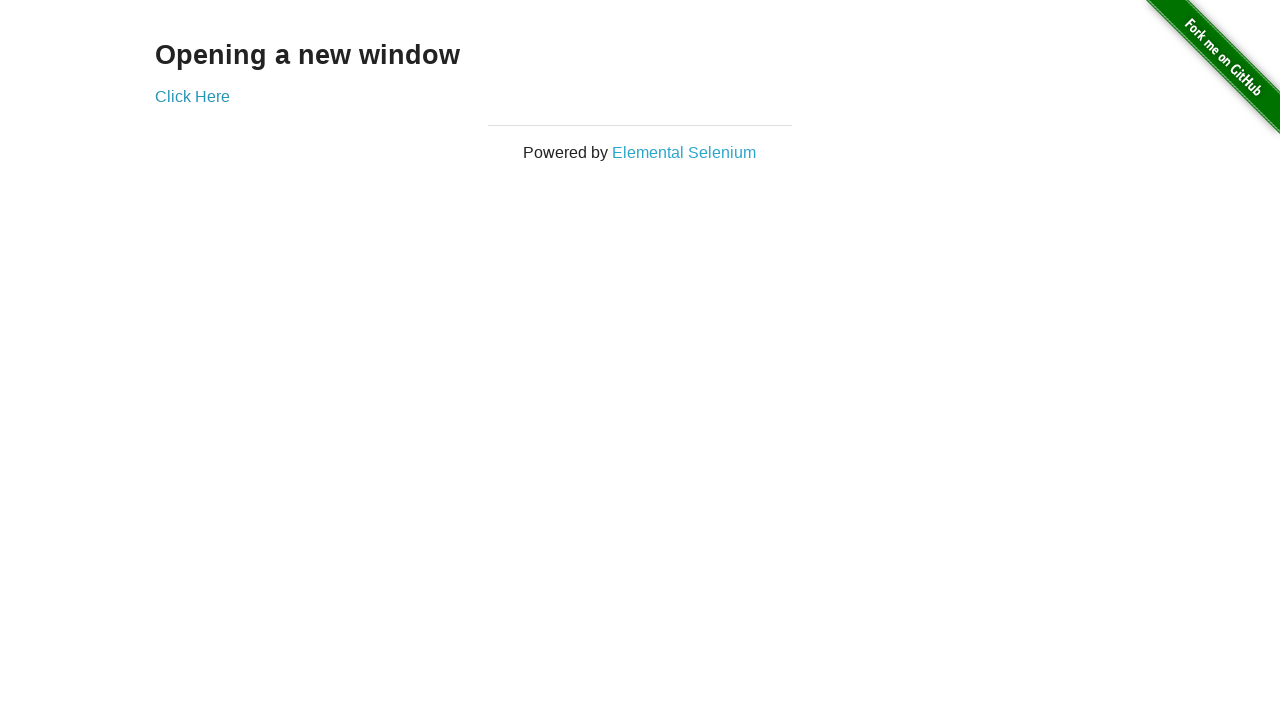

New window loaded and heading element is visible
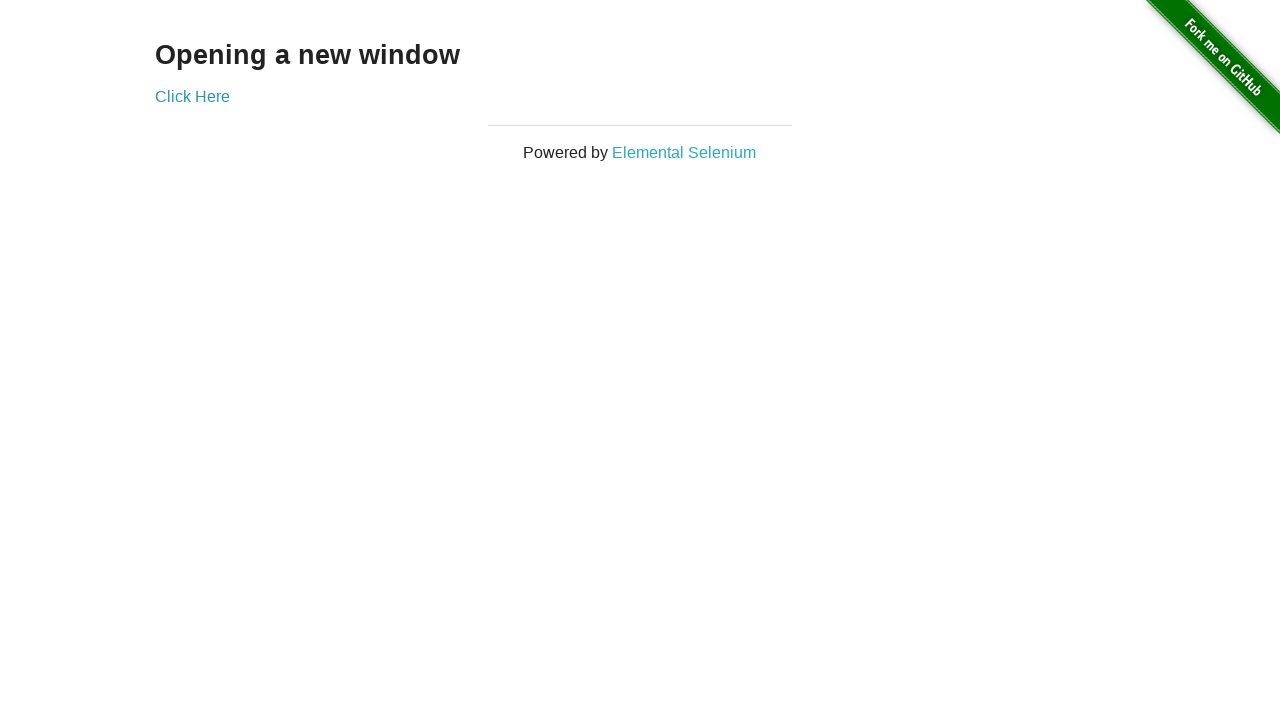

Retrieved heading text from new window: 'New Window'
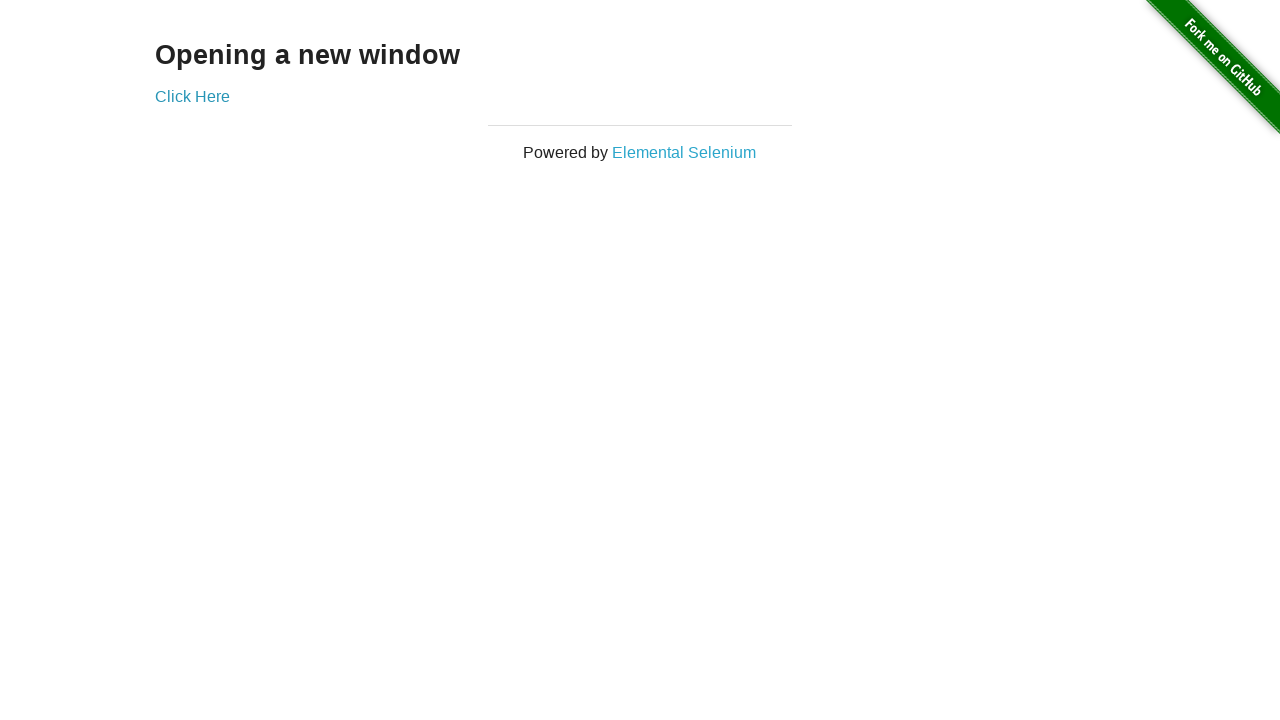

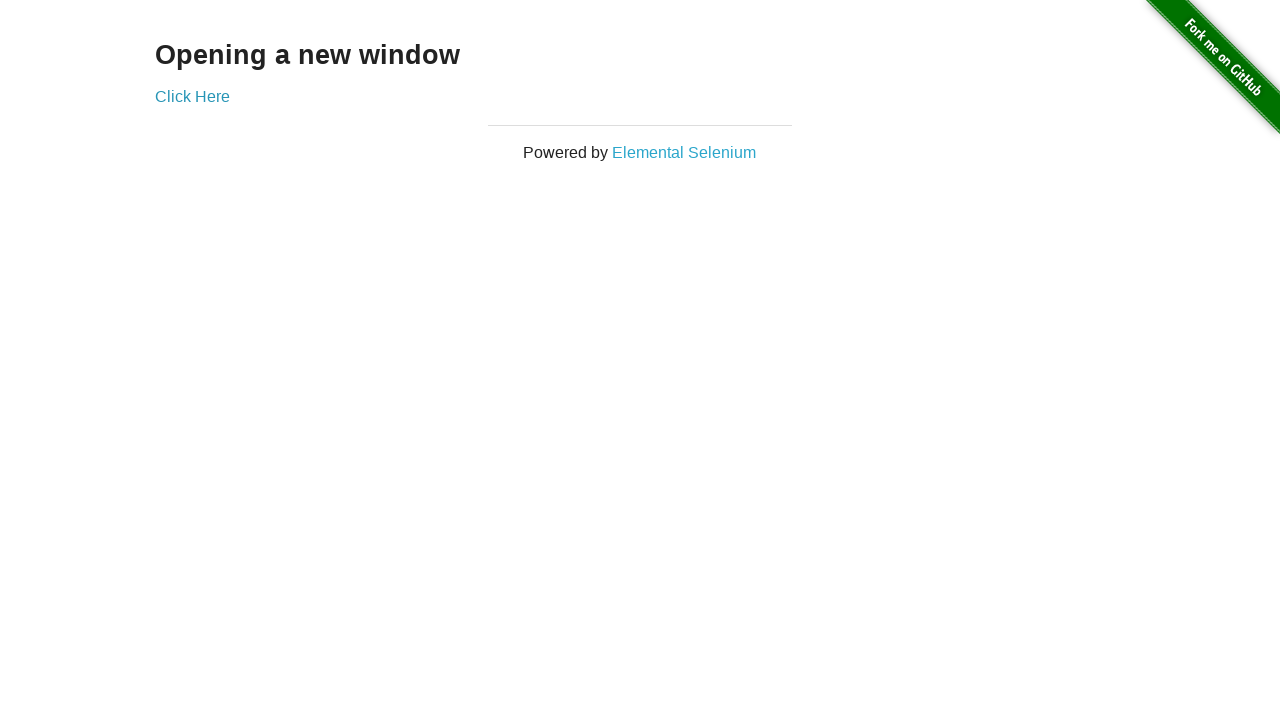